Tests HTML dropdown functionality by clicking to open a dropdown menu and selecting the Yahoo option

Starting URL: https://practice.cydeo.com/dropdown

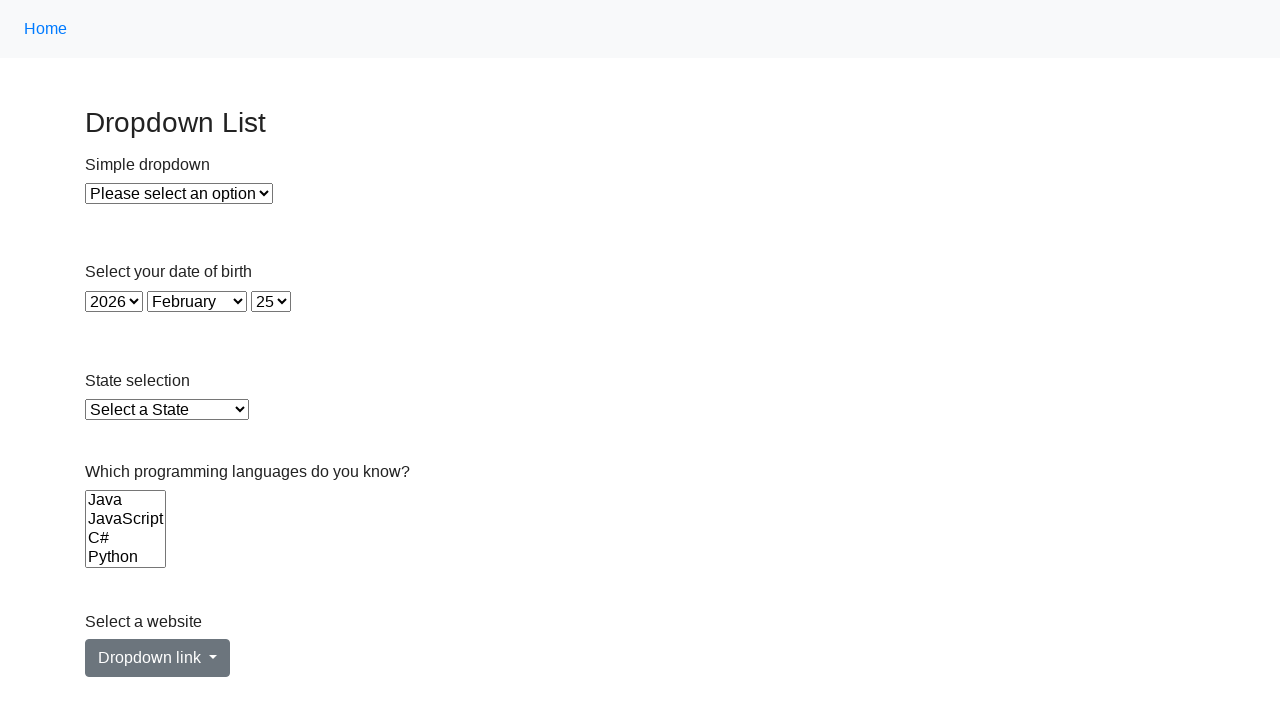

Clicked dropdown menu button to open HTML dropdown at (158, 658) on #dropdownMenuLink
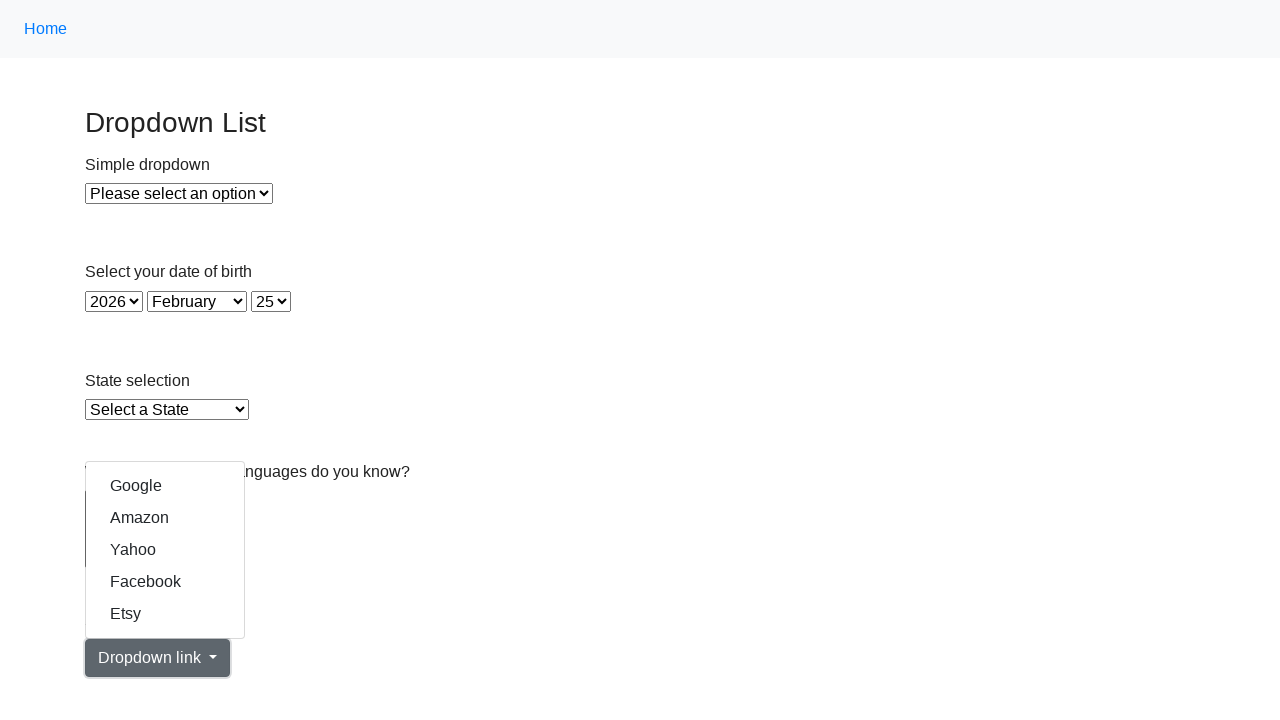

Selected Yahoo option from dropdown menu at (165, 550) on a:text('Yahoo')
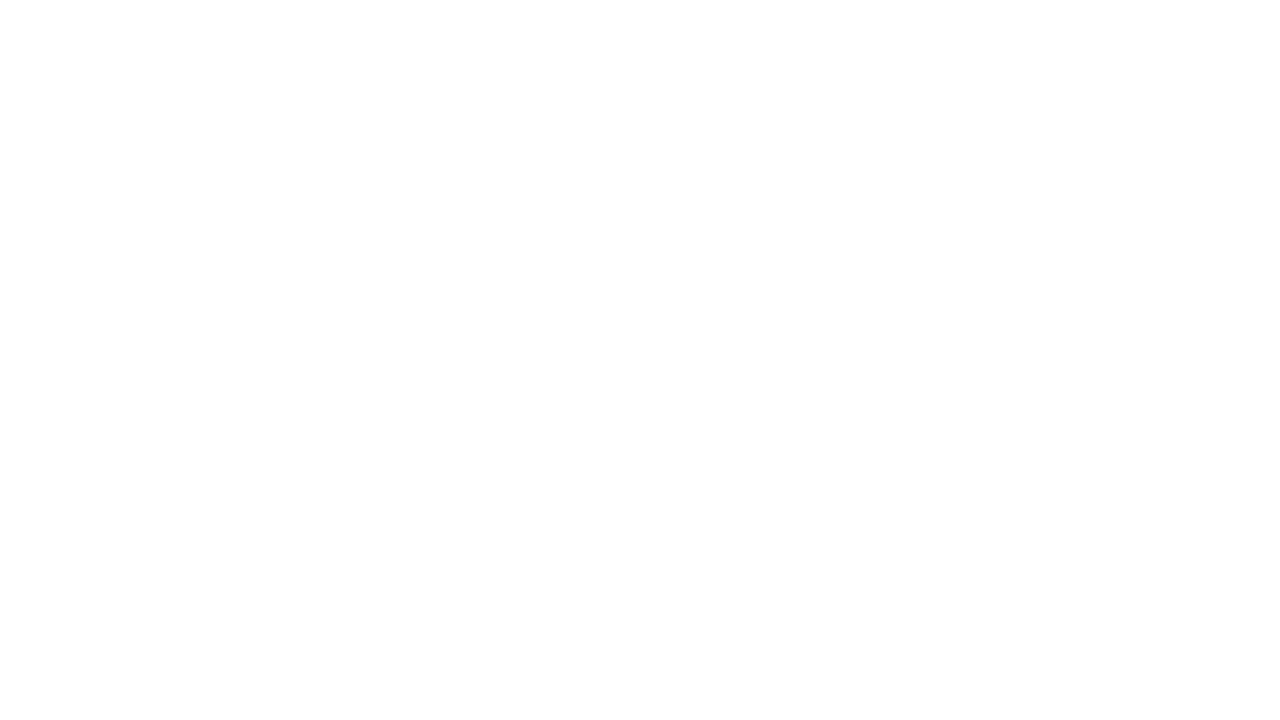

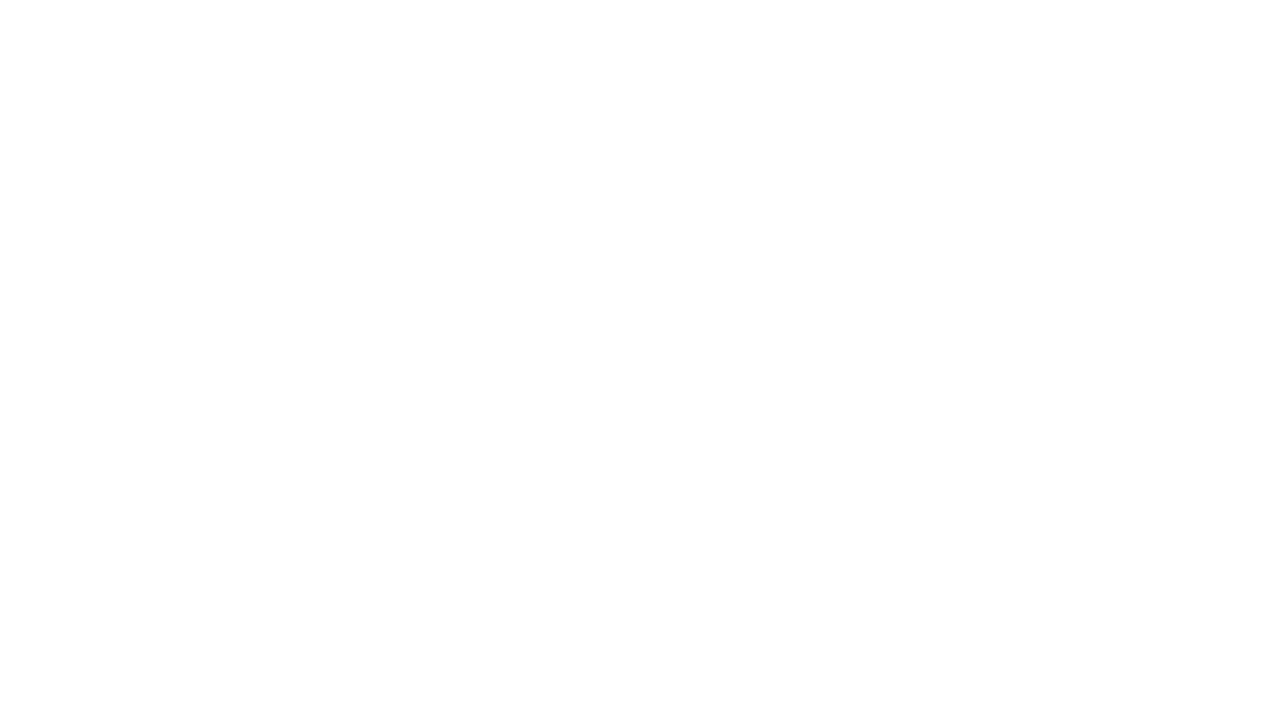